Tests a web form by filling in a text input field with a test value and verifying the input

Starting URL: https://www.selenium.dev/selenium/web/web-form.html

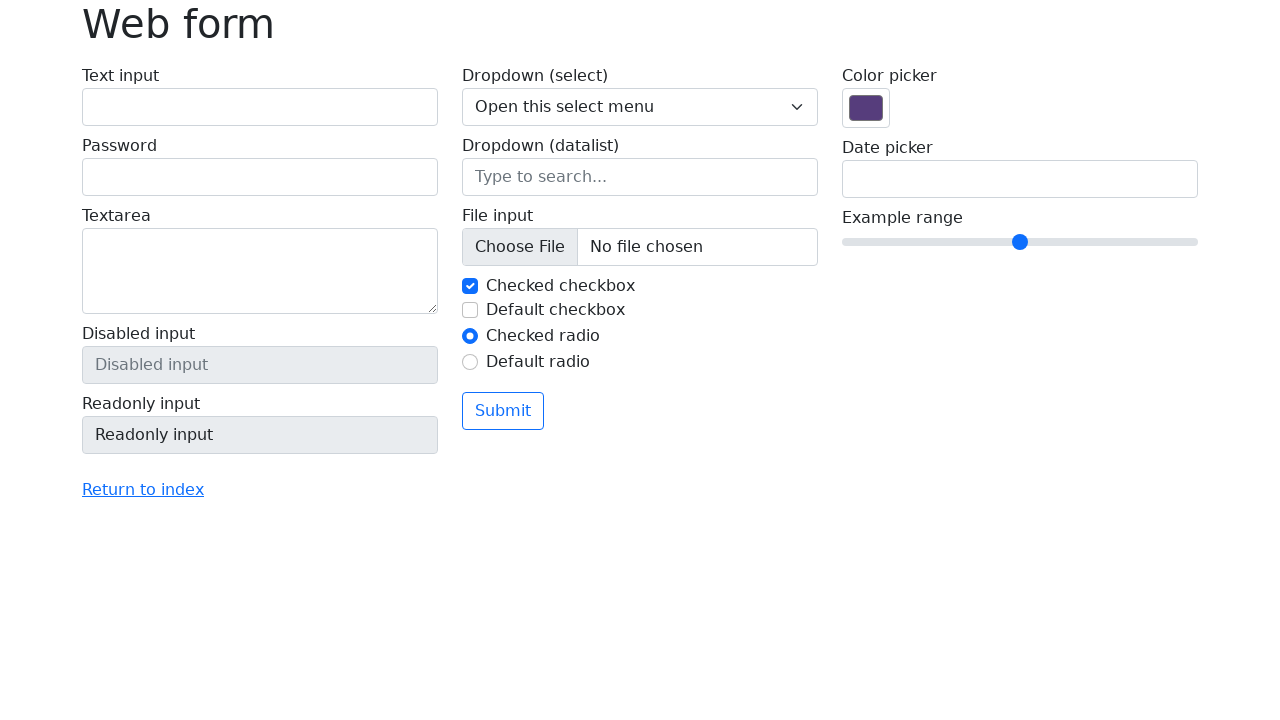

Filled text input field with 'Selenium Test' on input#my-text-id
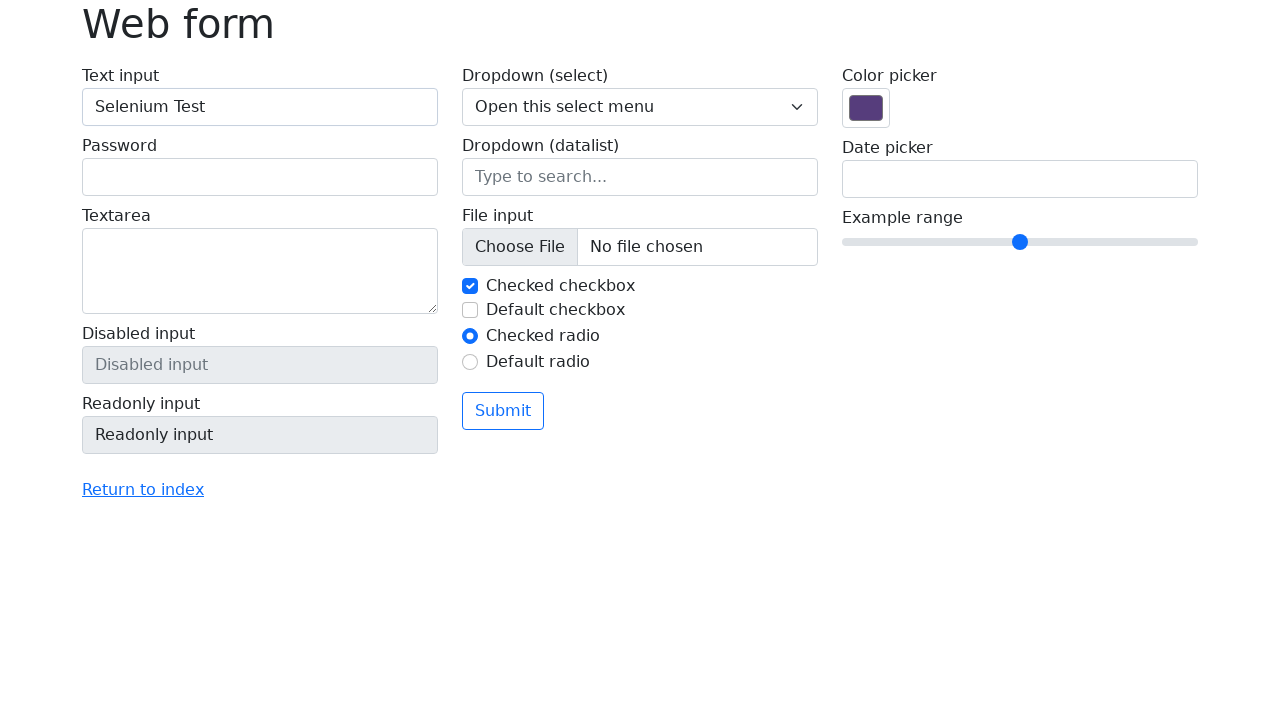

Verified that input field contains 'Selenium Test'
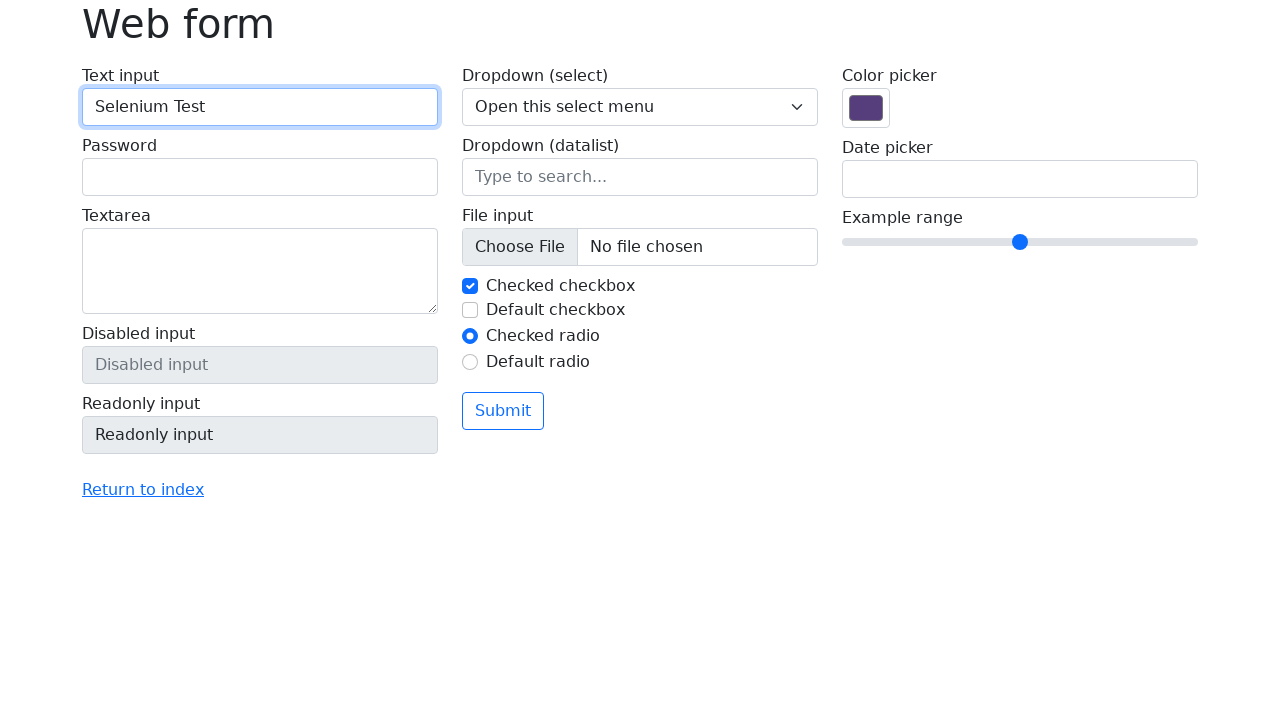

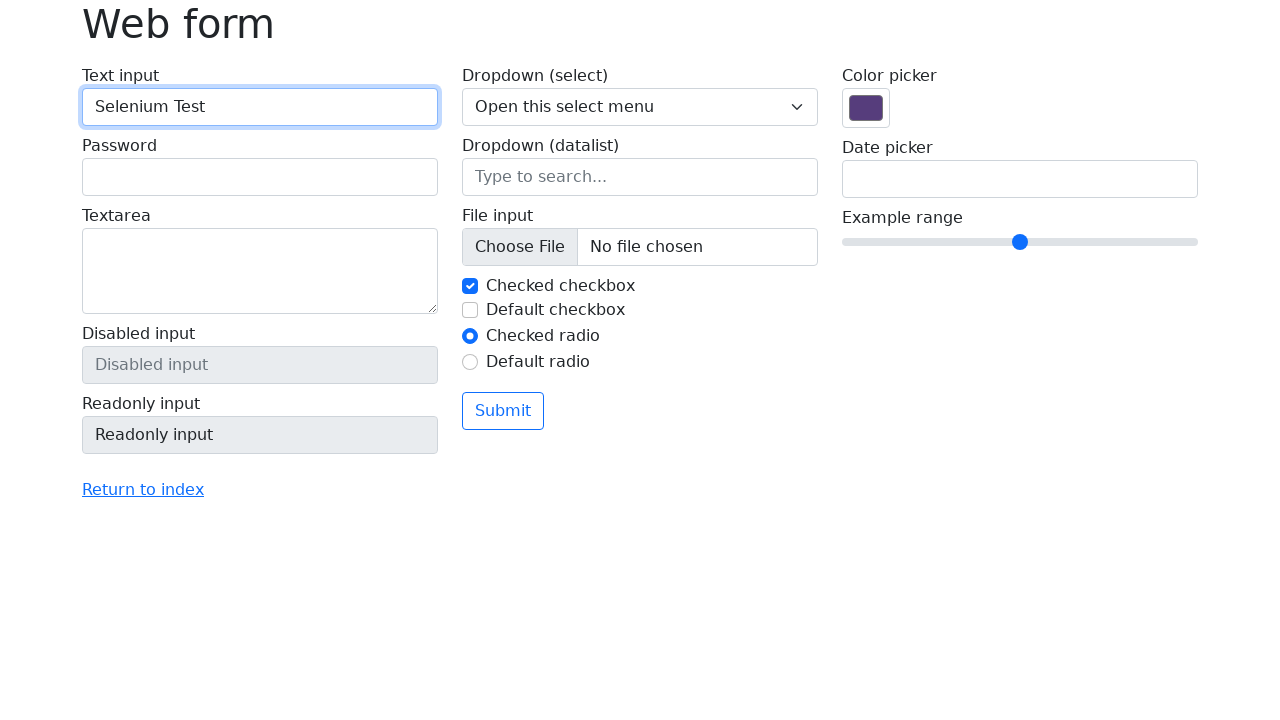